Tests a practice form by filling out all fields including personal information, date of birth, subjects, hobbies, address, state and city selection, and then submitting the form to verify the modal confirmation appears.

Starting URL: https://demoqa.com/automation-practice-form

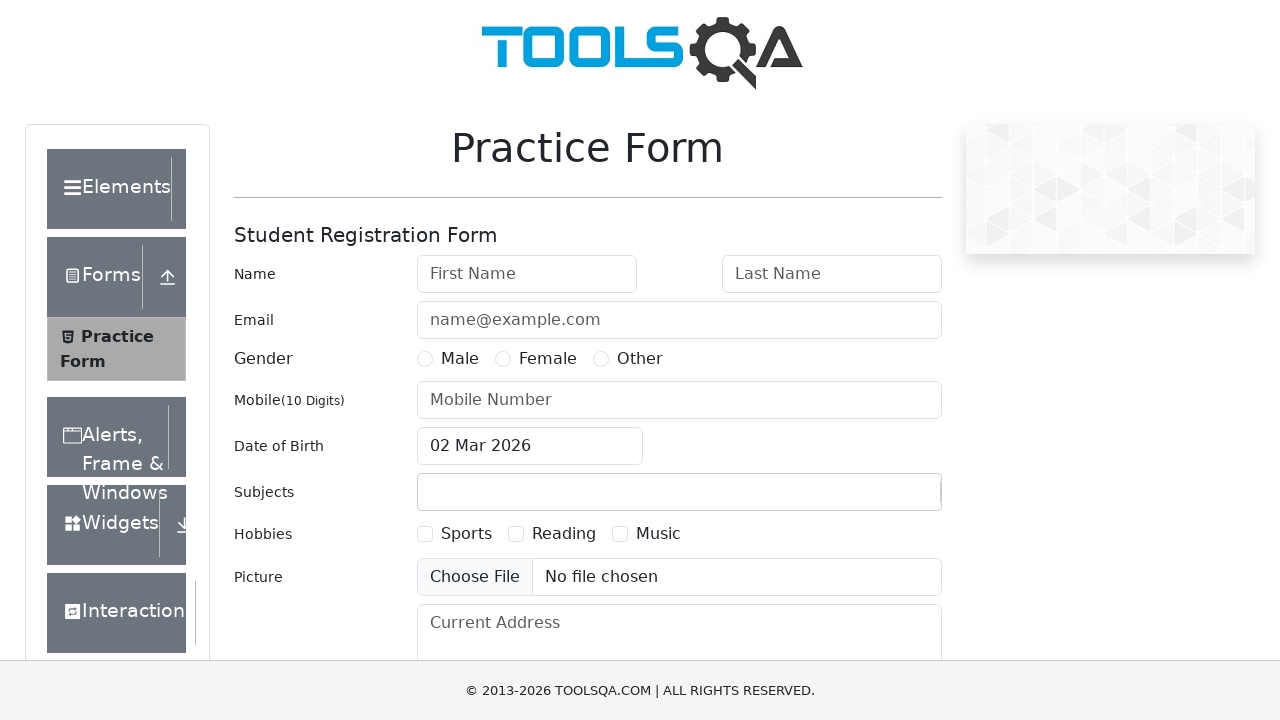

Filled first name field with 'Artew' on #firstName
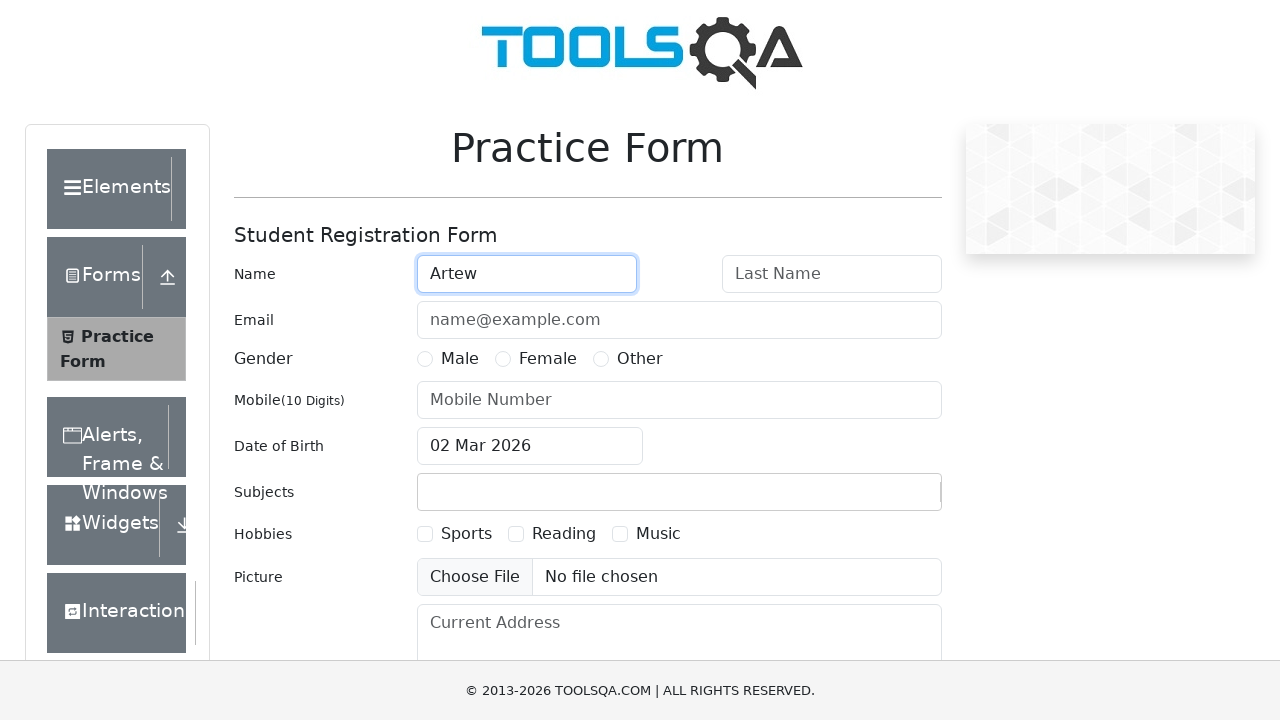

Filled last name field with 'Mexxonoshin' on #lastName
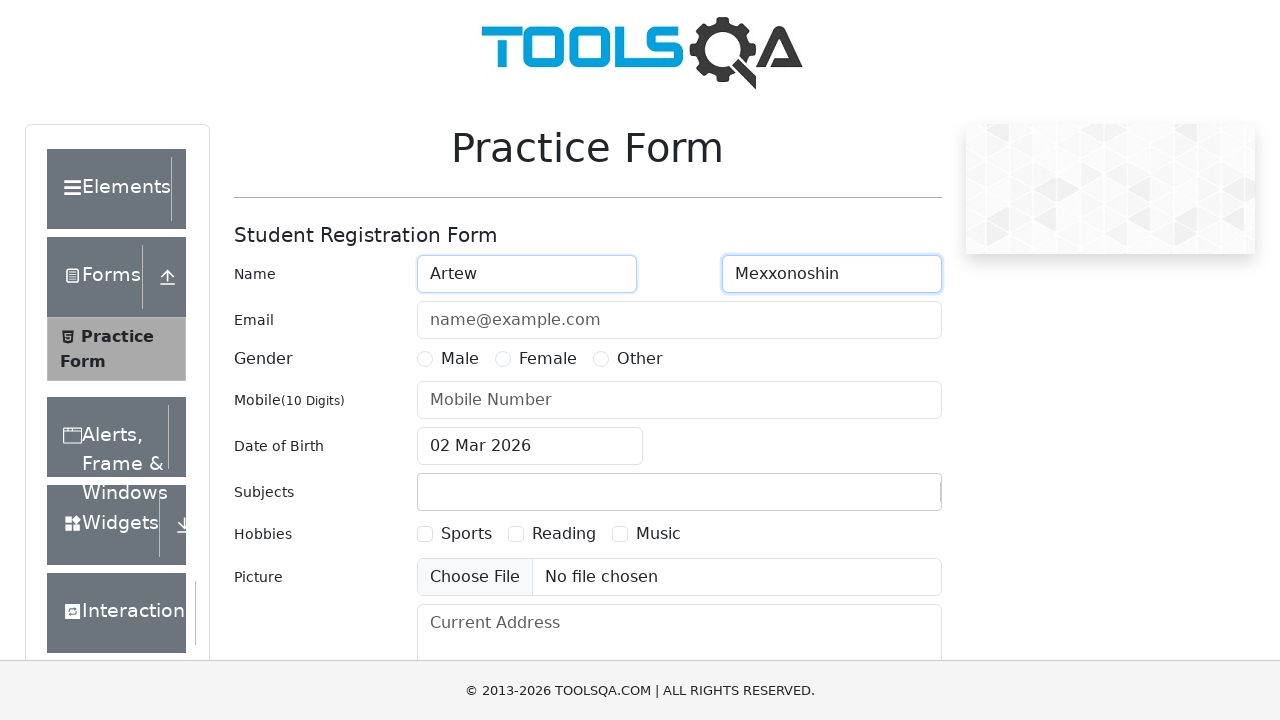

Filled email field with 'dustown@mail.ru' on #userEmail
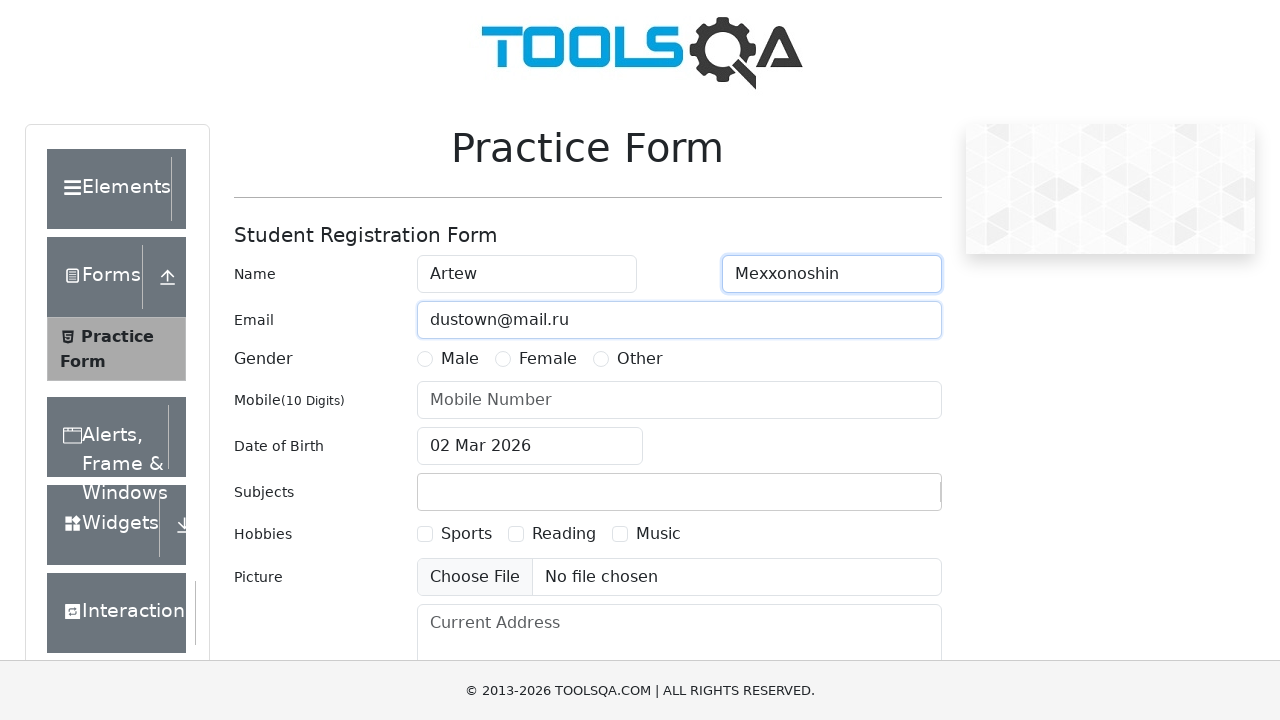

Selected male gender radio button at (460, 359) on label[for='gender-radio-1']
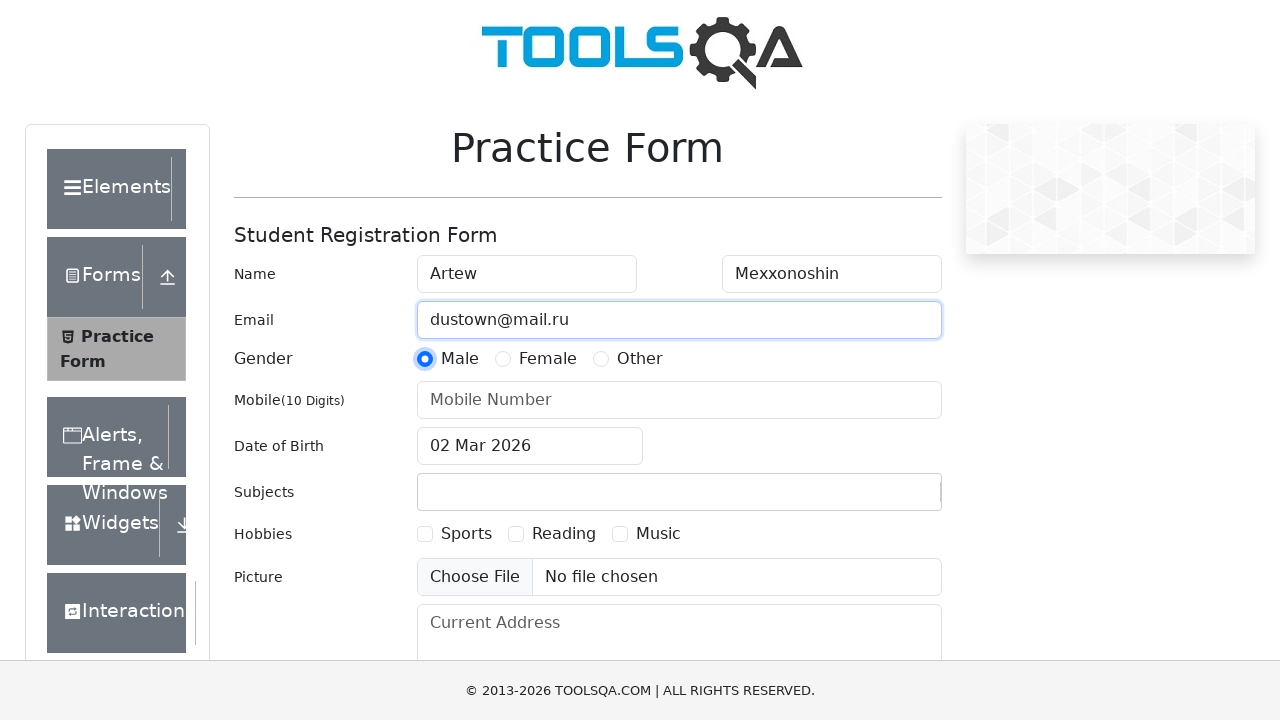

Filled phone number field with '9995477222' on #userNumber
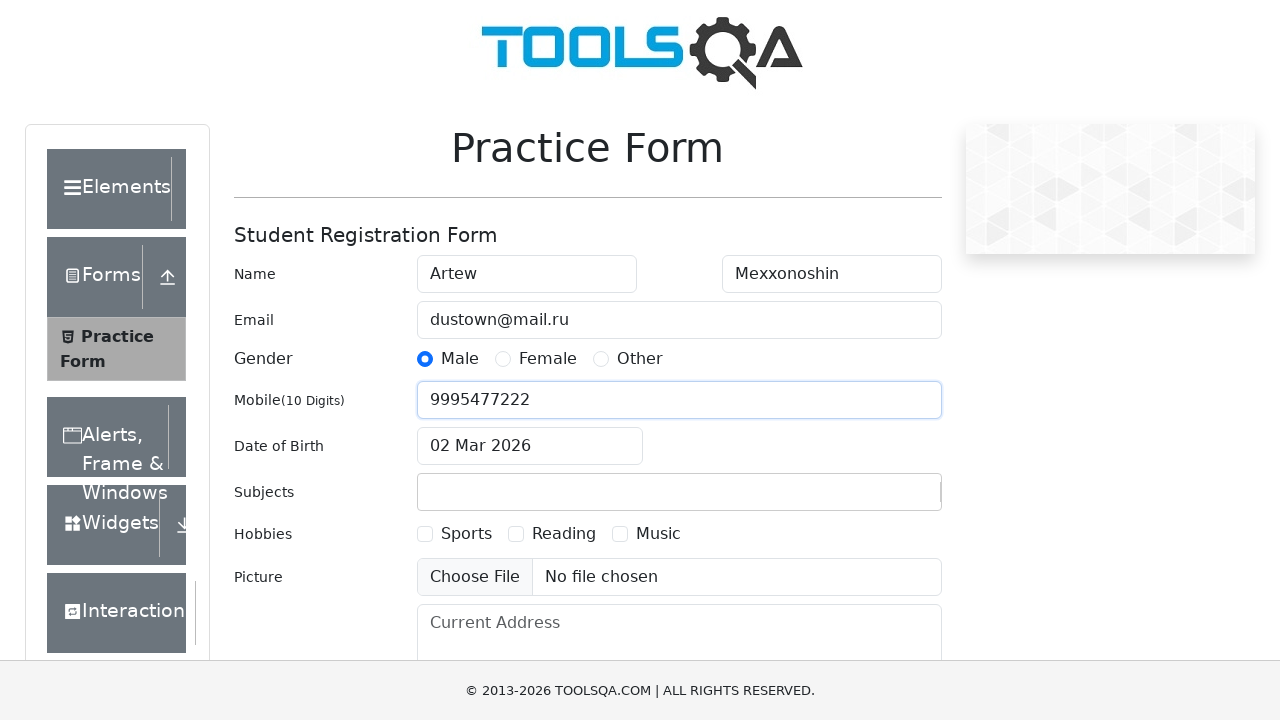

Clicked date of birth input to open date picker at (530, 446) on #dateOfBirthInput
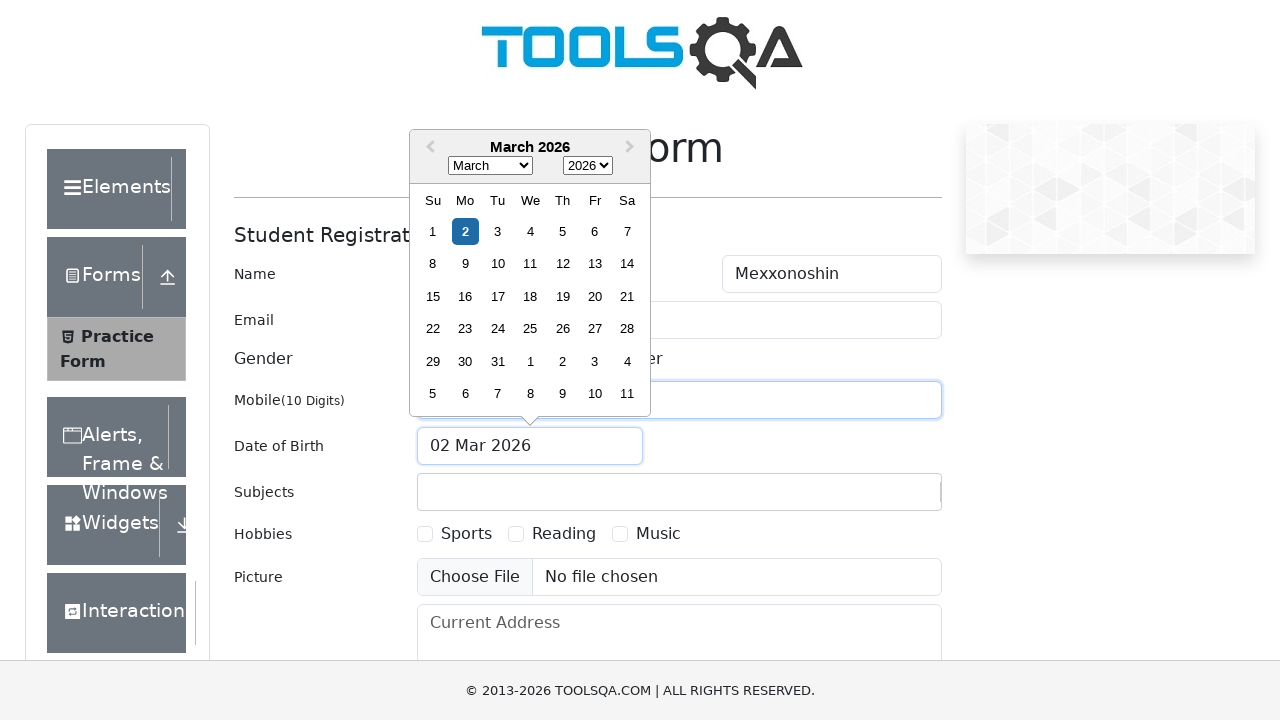

Date picker appeared and is visible
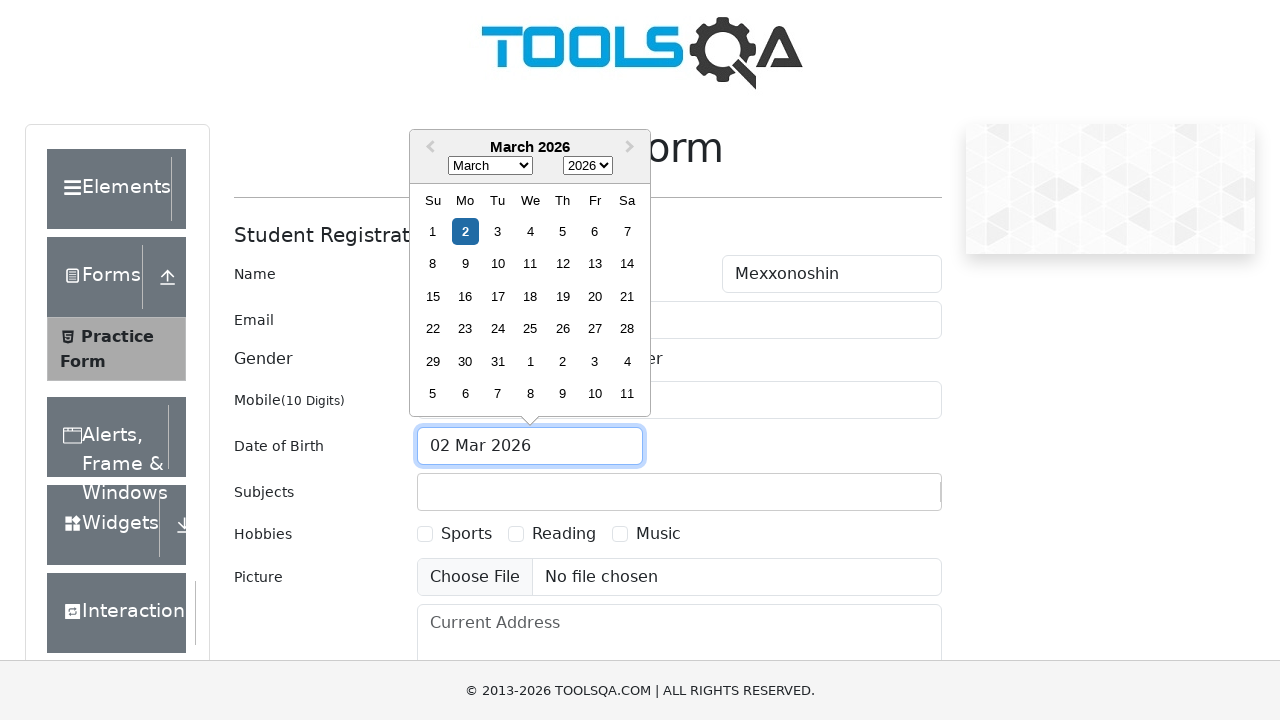

Selected January from month dropdown on .react-datepicker__month-select
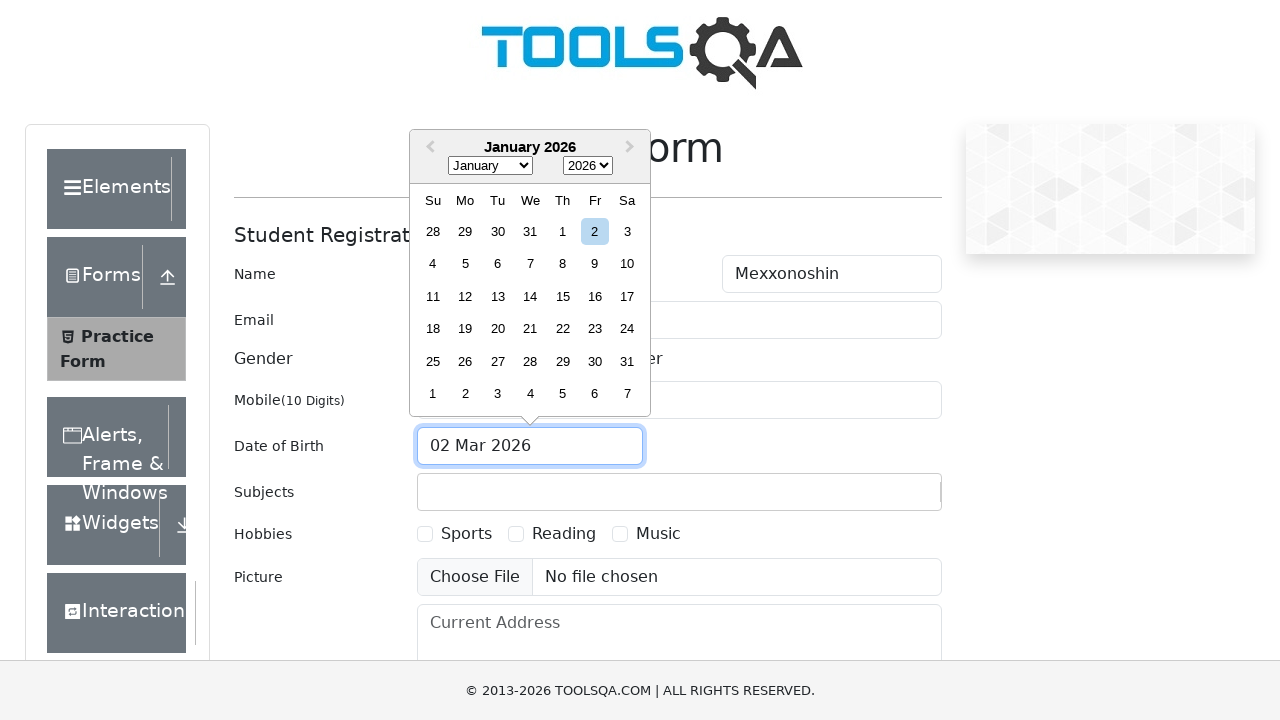

Selected 1989 from year dropdown on .react-datepicker__year-select
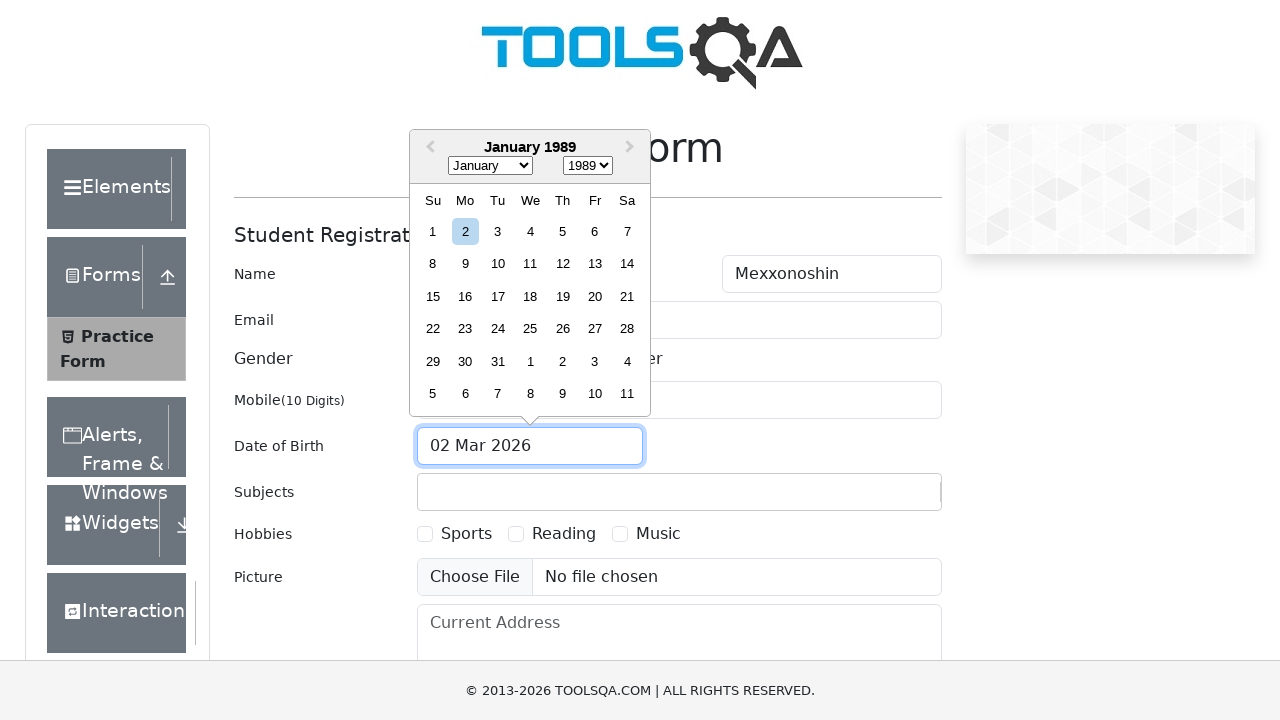

Selected day 27 from date picker at (595, 329) on .react-datepicker__day--027
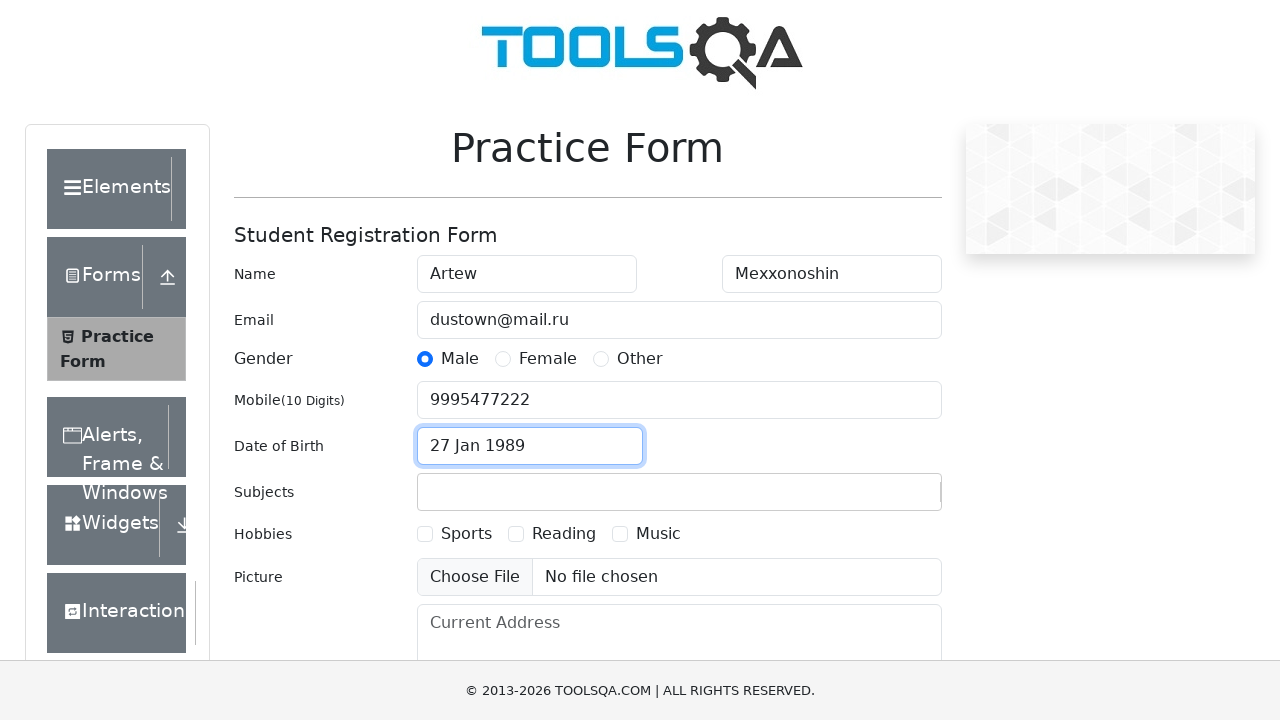

Filled subjects input field with 'p' on #subjectsInput
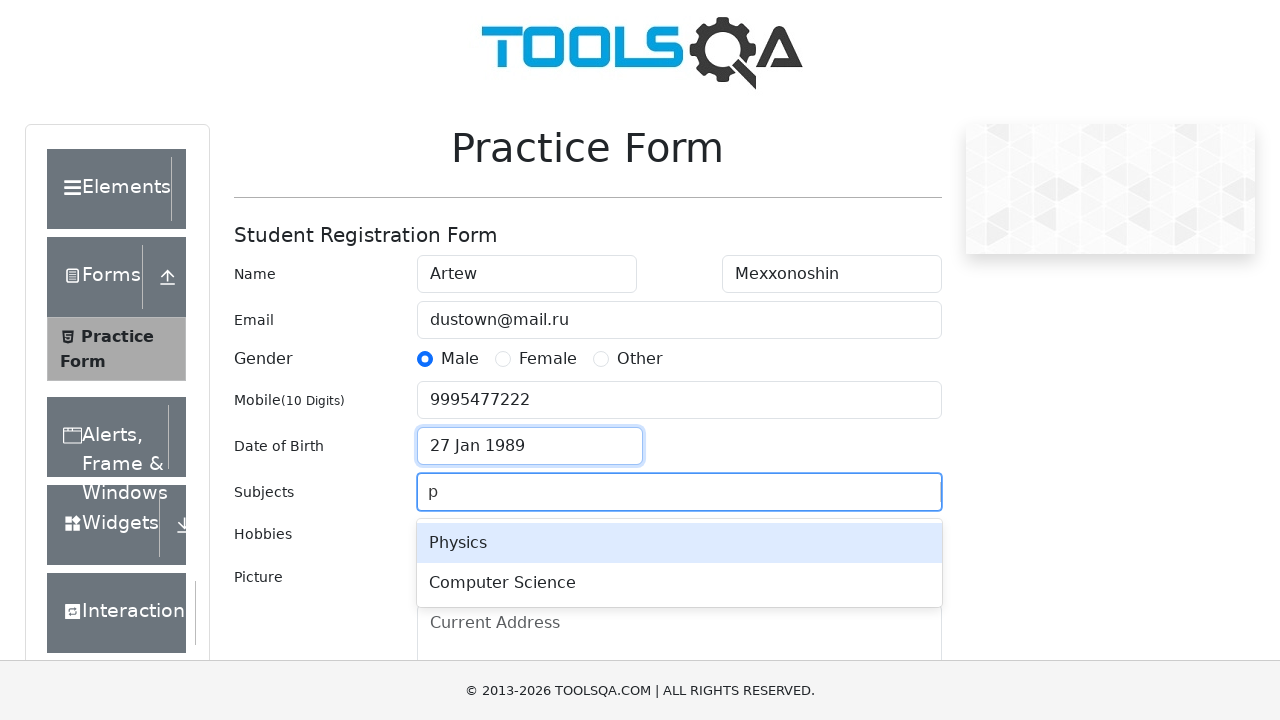

Subject autocomplete option appeared
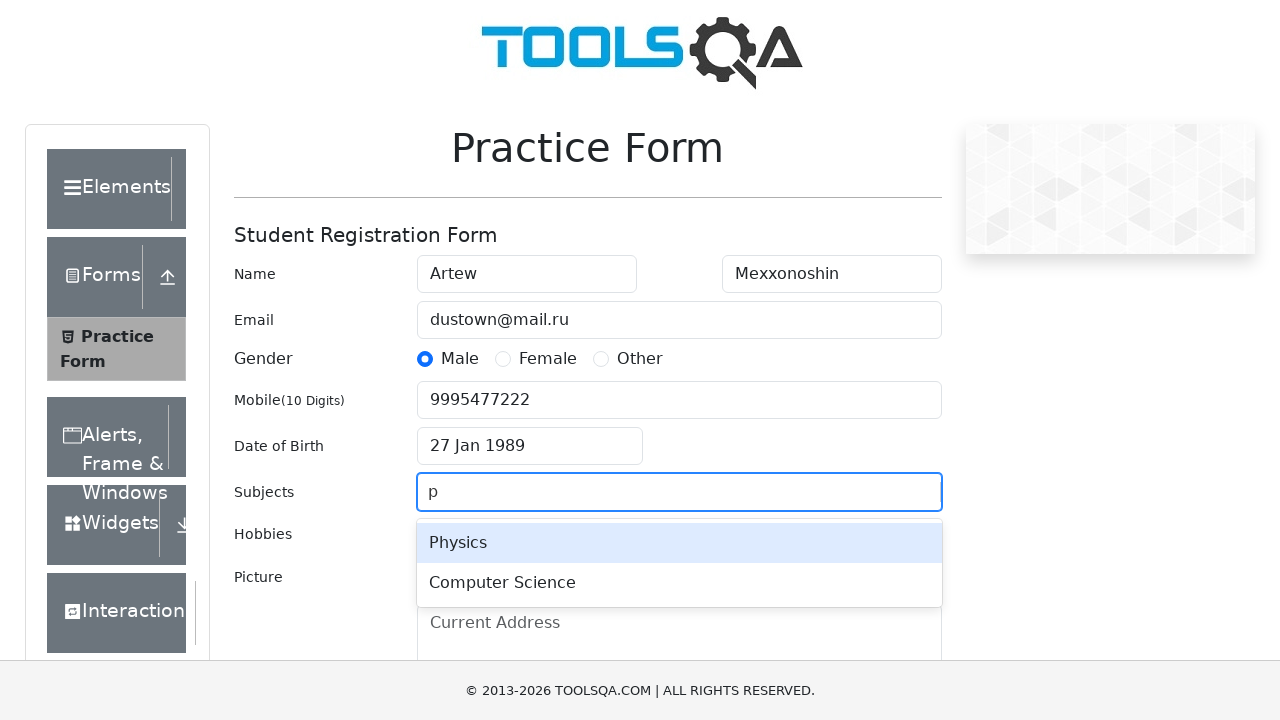

Pressed Enter to select subject from autocomplete
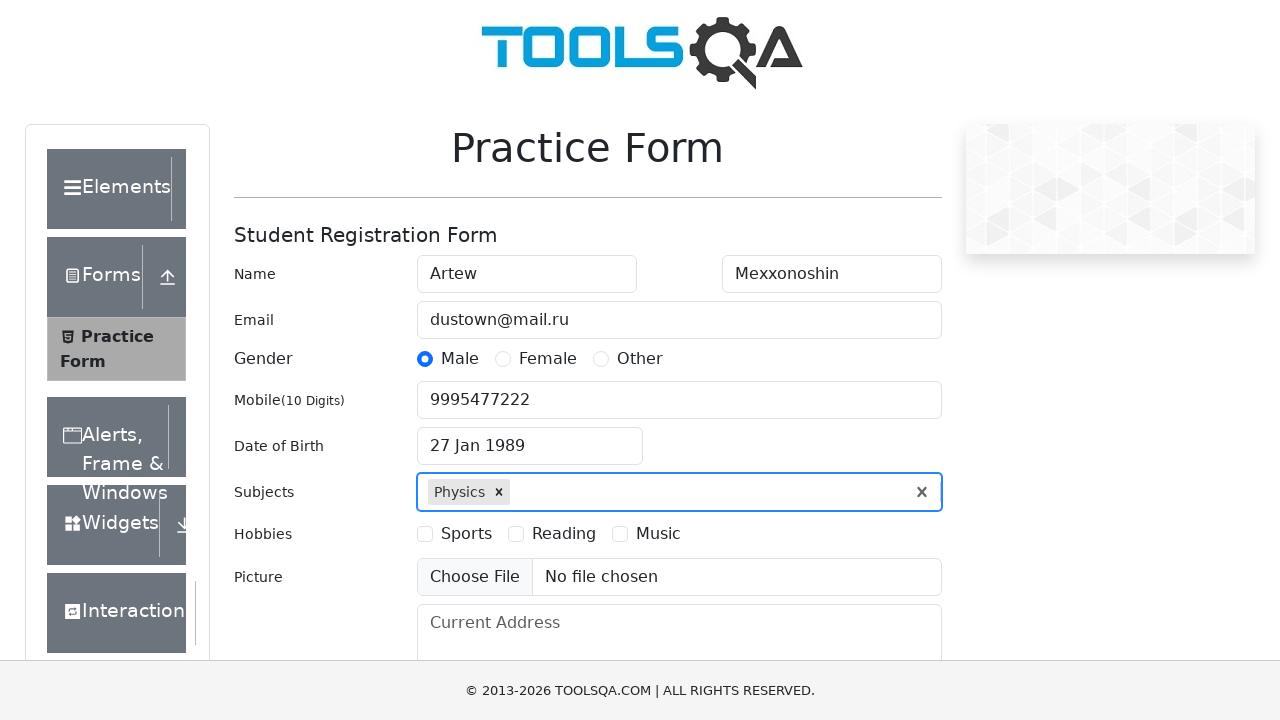

Selected Sports hobby checkbox at (466, 534) on label[for='hobbies-checkbox-1']
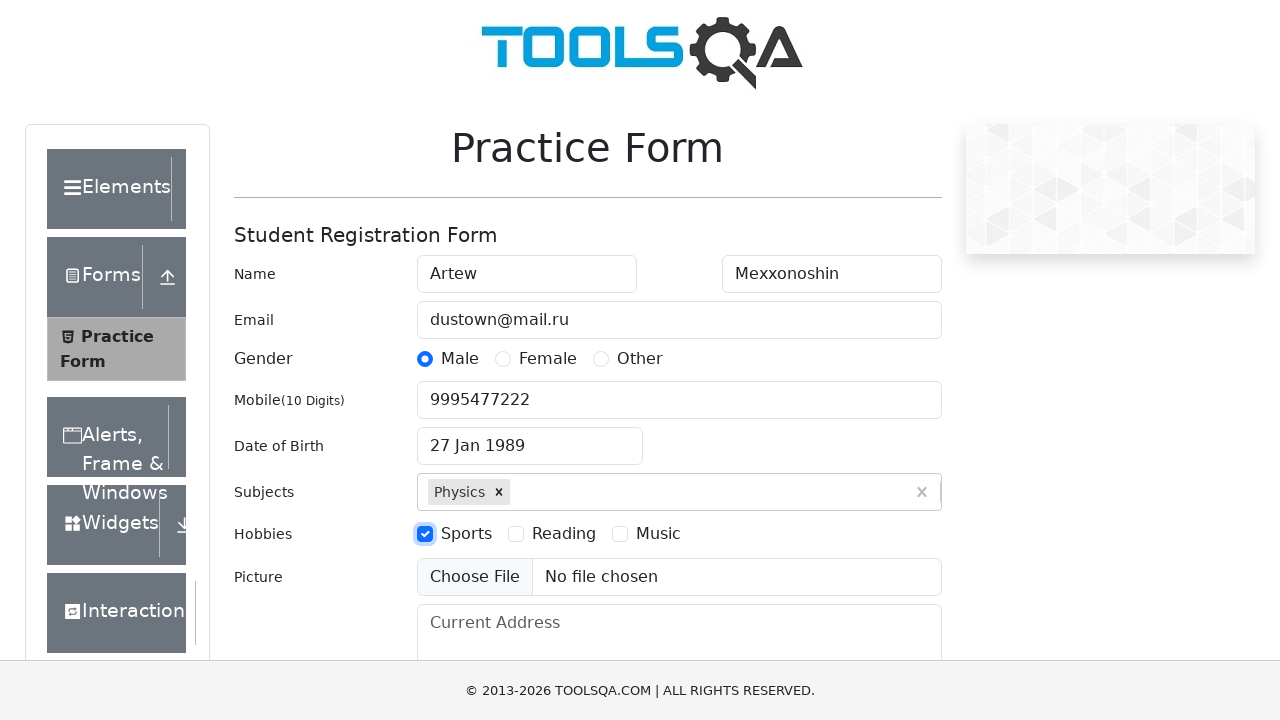

Filled current address field with 'Russia, EKB city' on #currentAddress
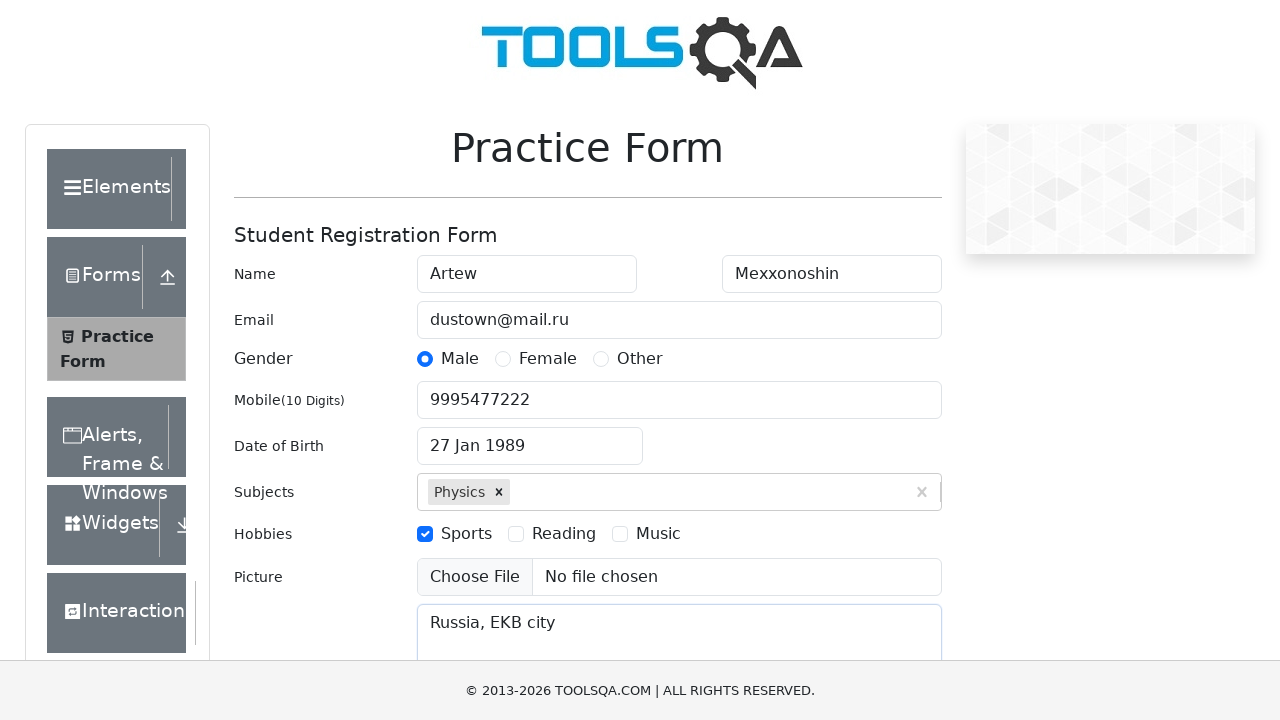

Scrolled state dropdown into view
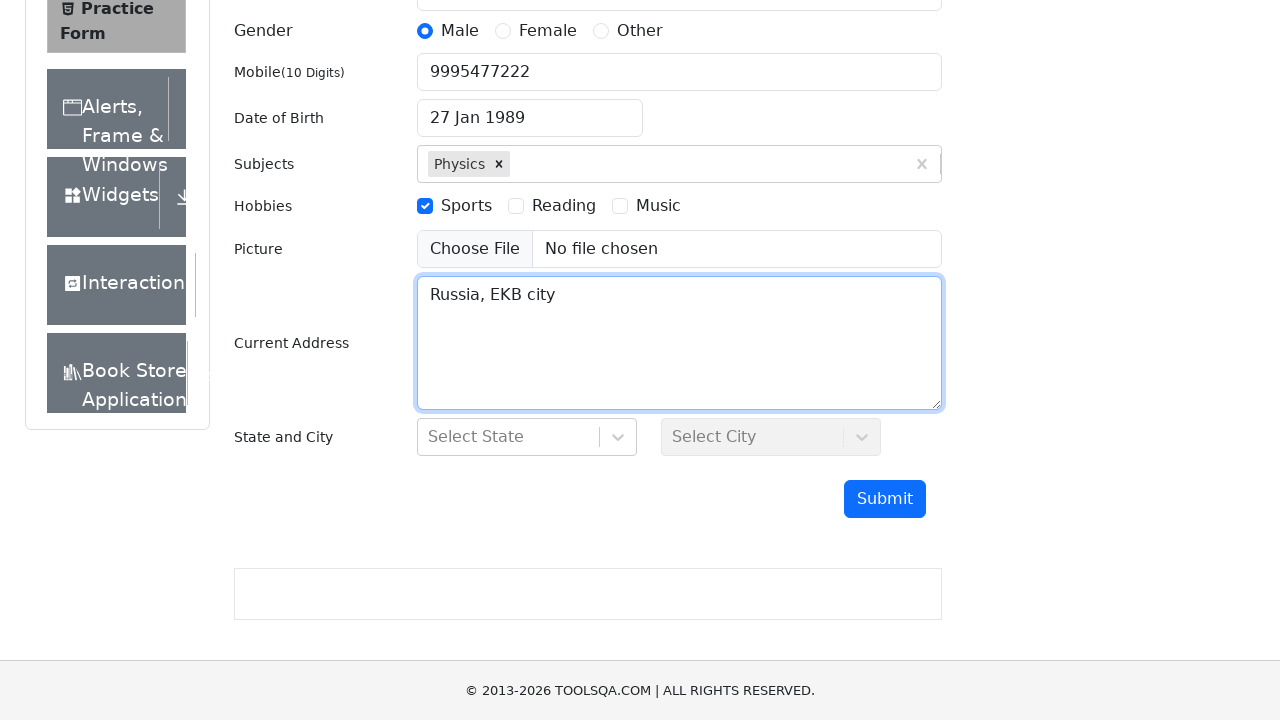

Clicked state dropdown to open it at (527, 437) on #state
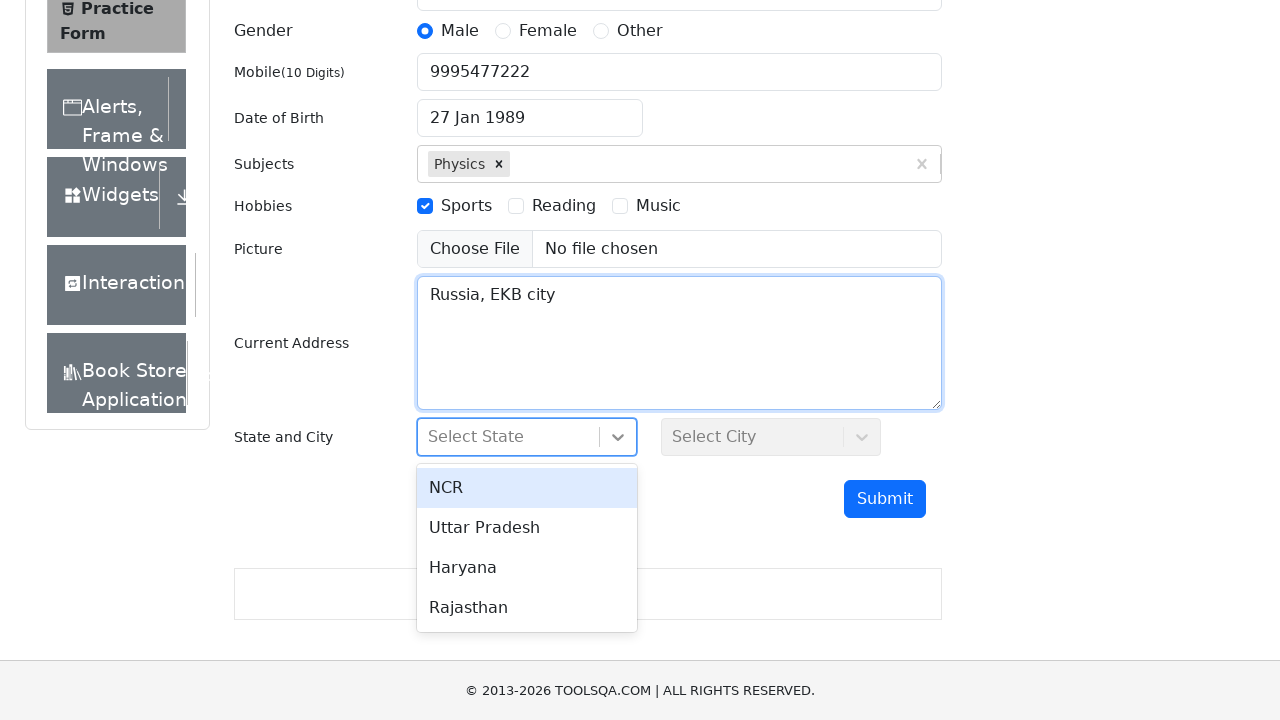

State dropdown options loaded
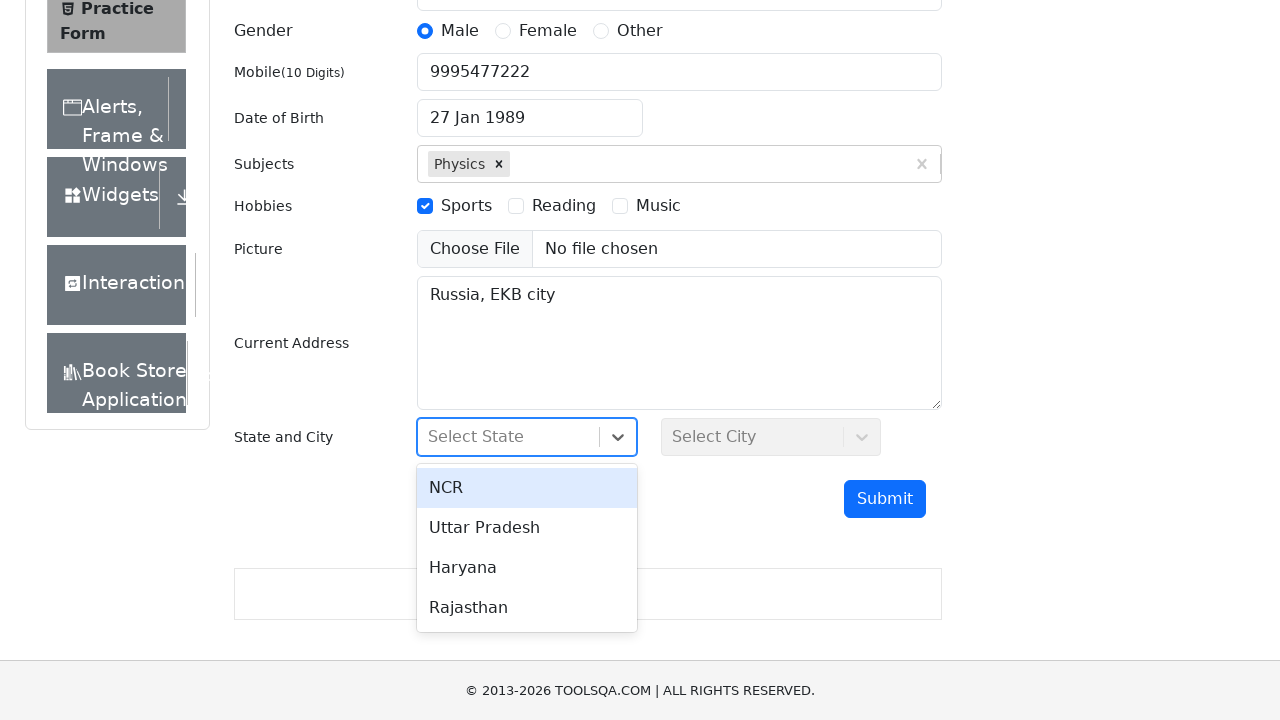

Selected Haryana from state dropdown at (527, 568) on xpath=//div[text()='Haryana']
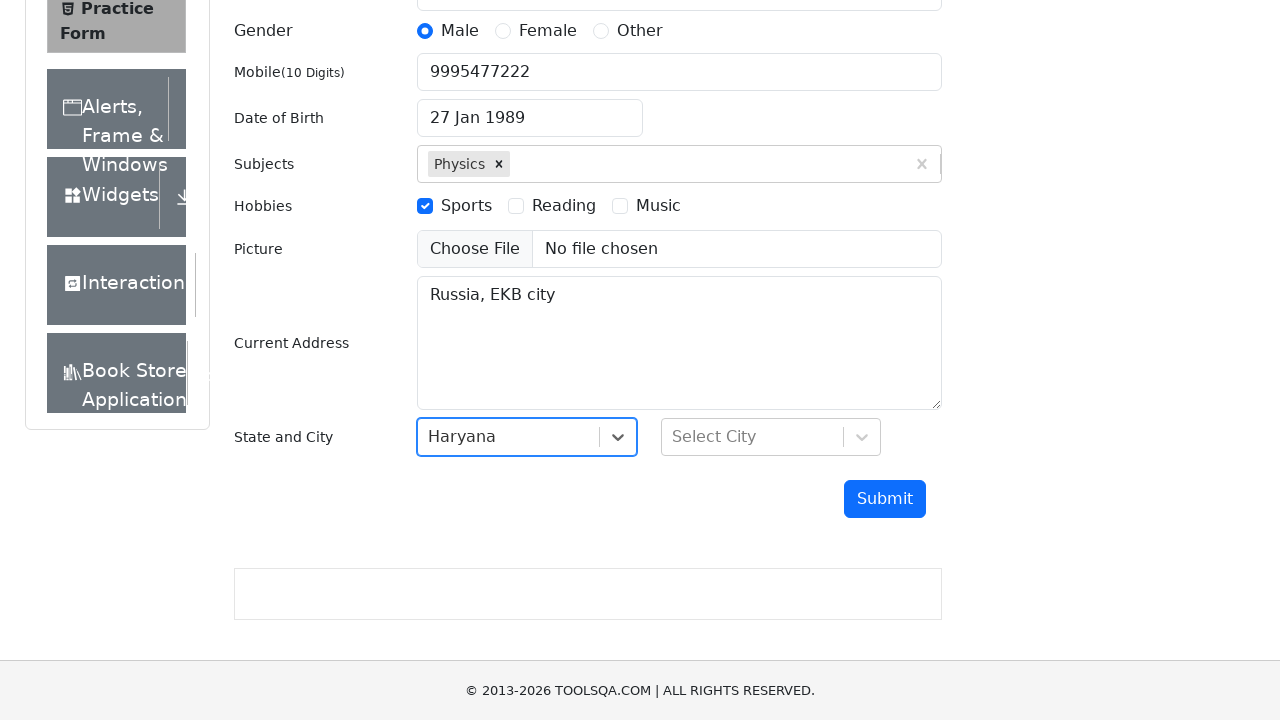

Clicked city dropdown to open it at (771, 437) on #city
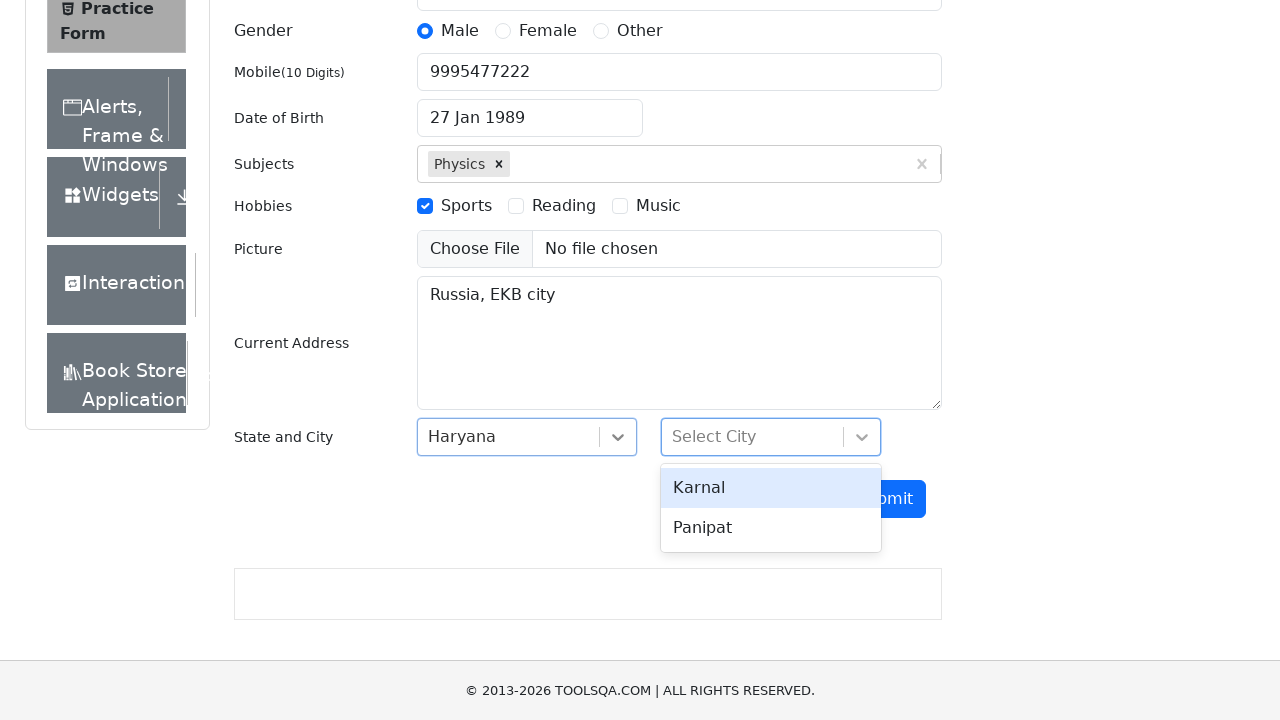

City dropdown options loaded
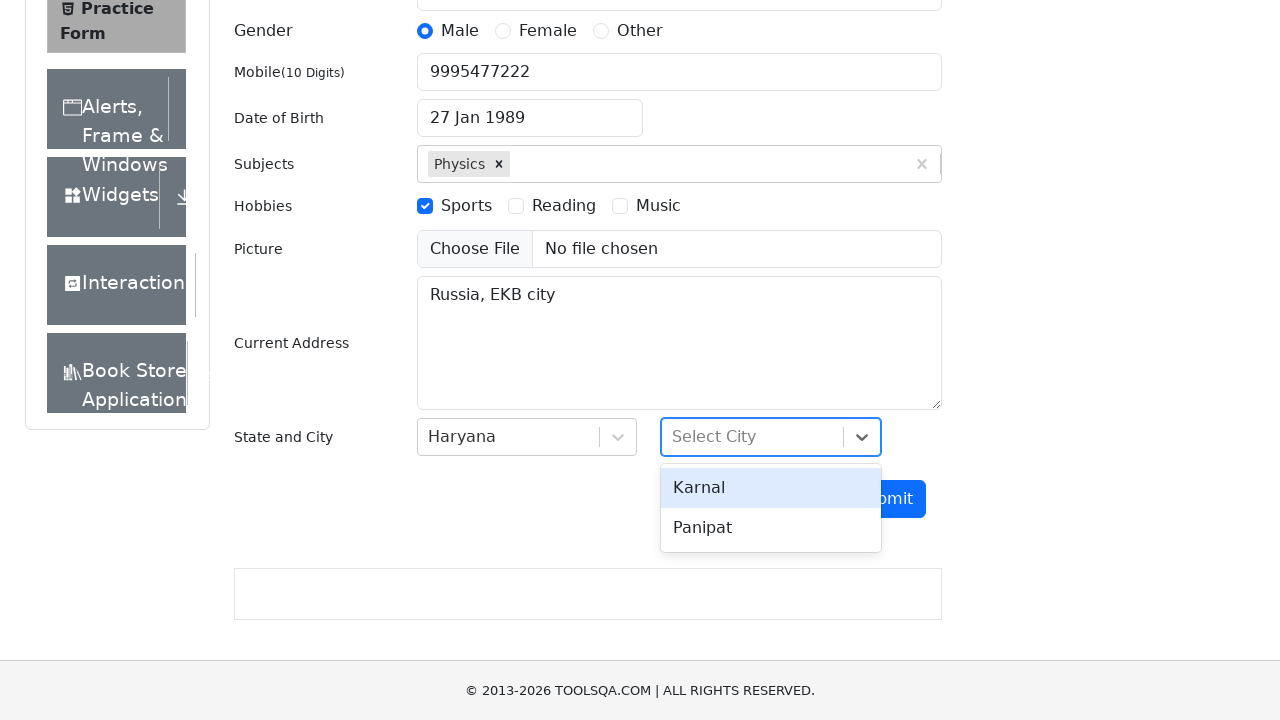

Selected Karnal from city dropdown at (771, 488) on xpath=//div[text()='Karnal']
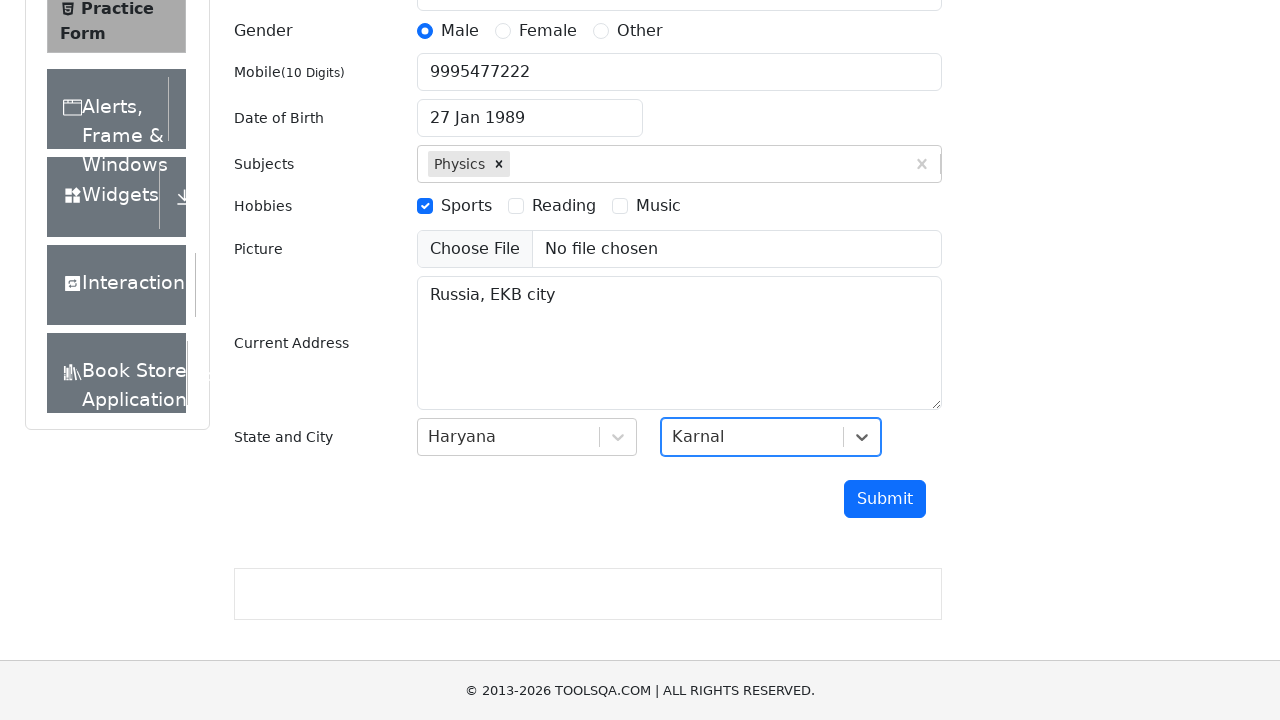

Clicked submit button to submit the form at (885, 499) on #submit
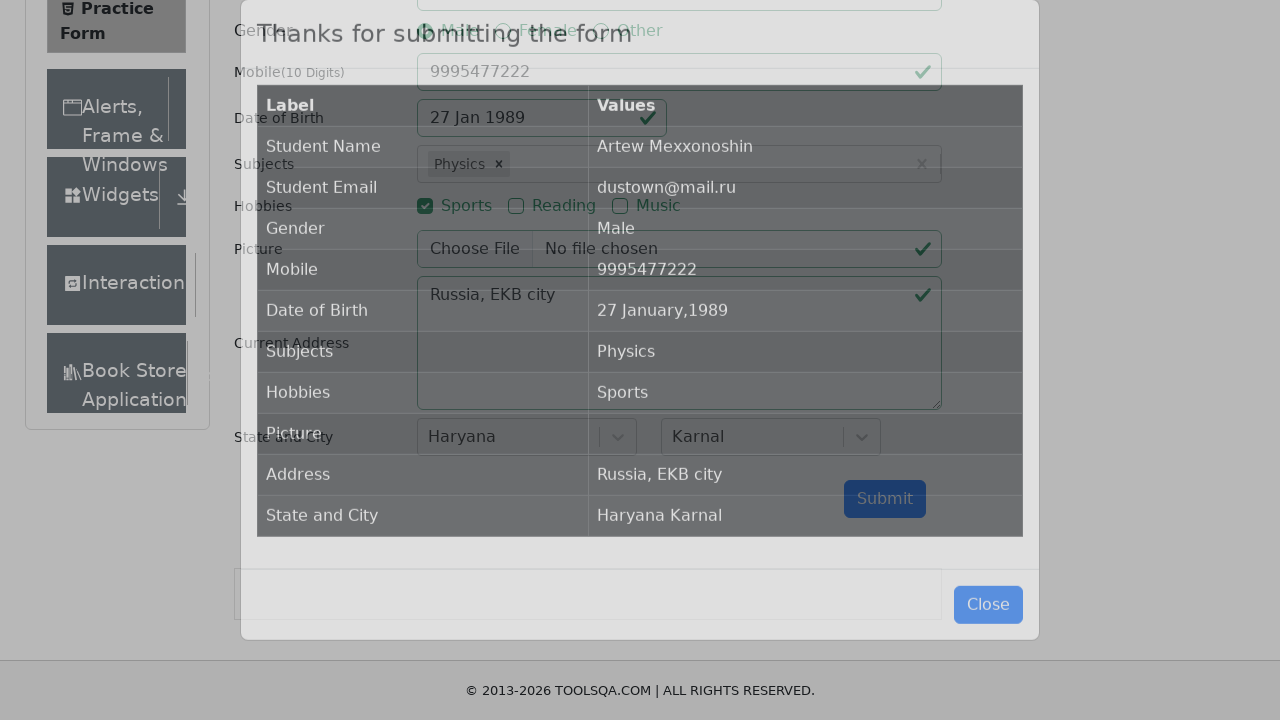

Form submission modal appeared confirming successful form submission
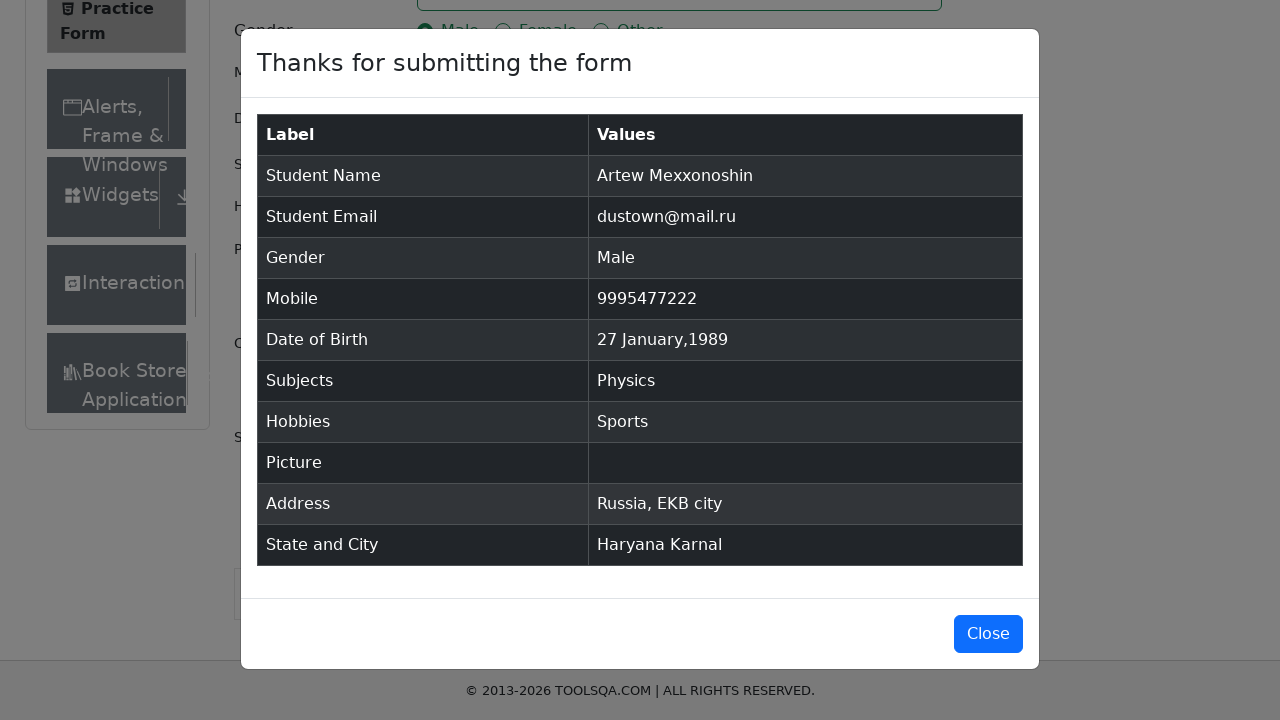

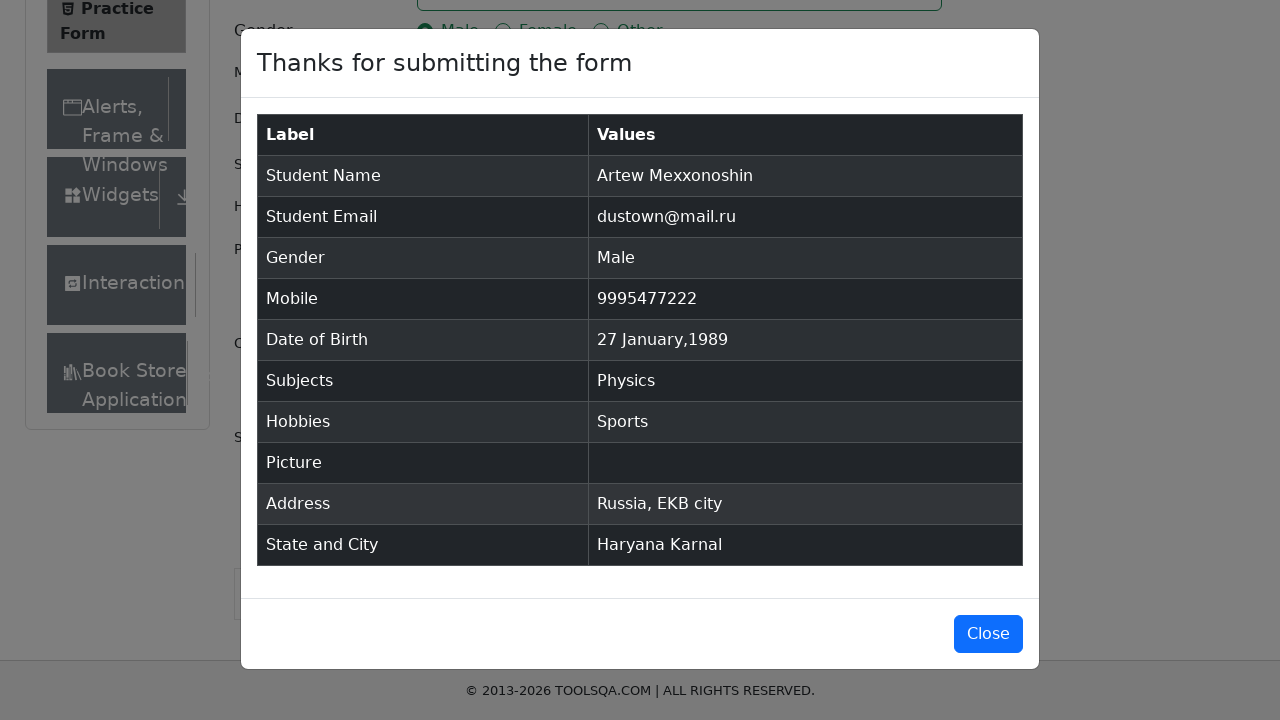